Tests mouse input events on a training page by performing left click, double click, and right click (context click) actions, then verifying the active element text changes accordingly.

Starting URL: https://v1.training-support.net/selenium/input-events

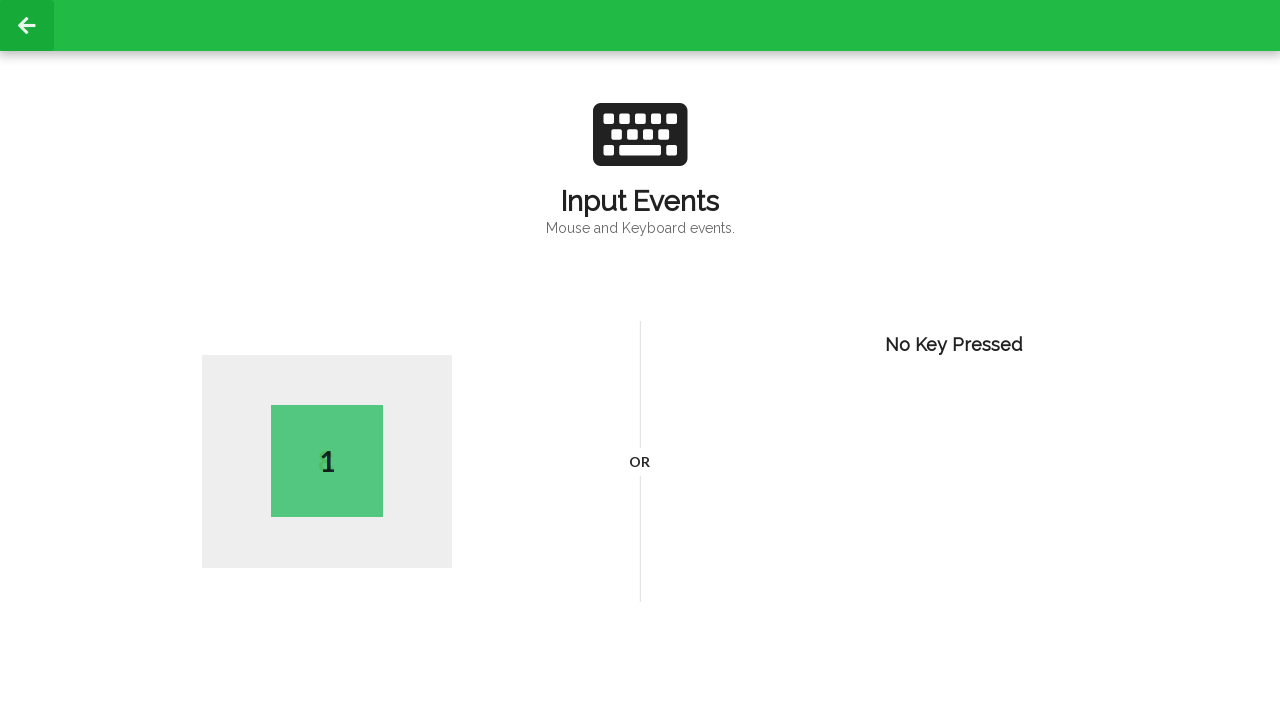

Performed left click on the page at (640, 360) on body
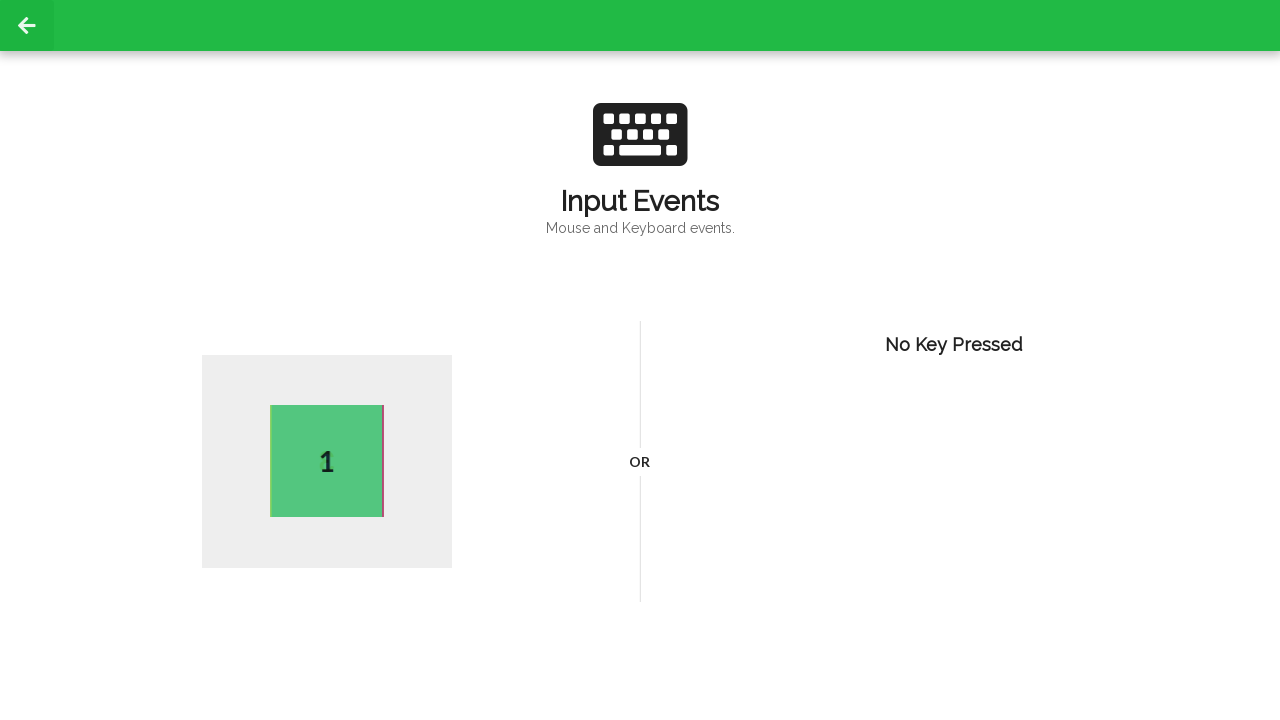

Waited 1000ms after left click
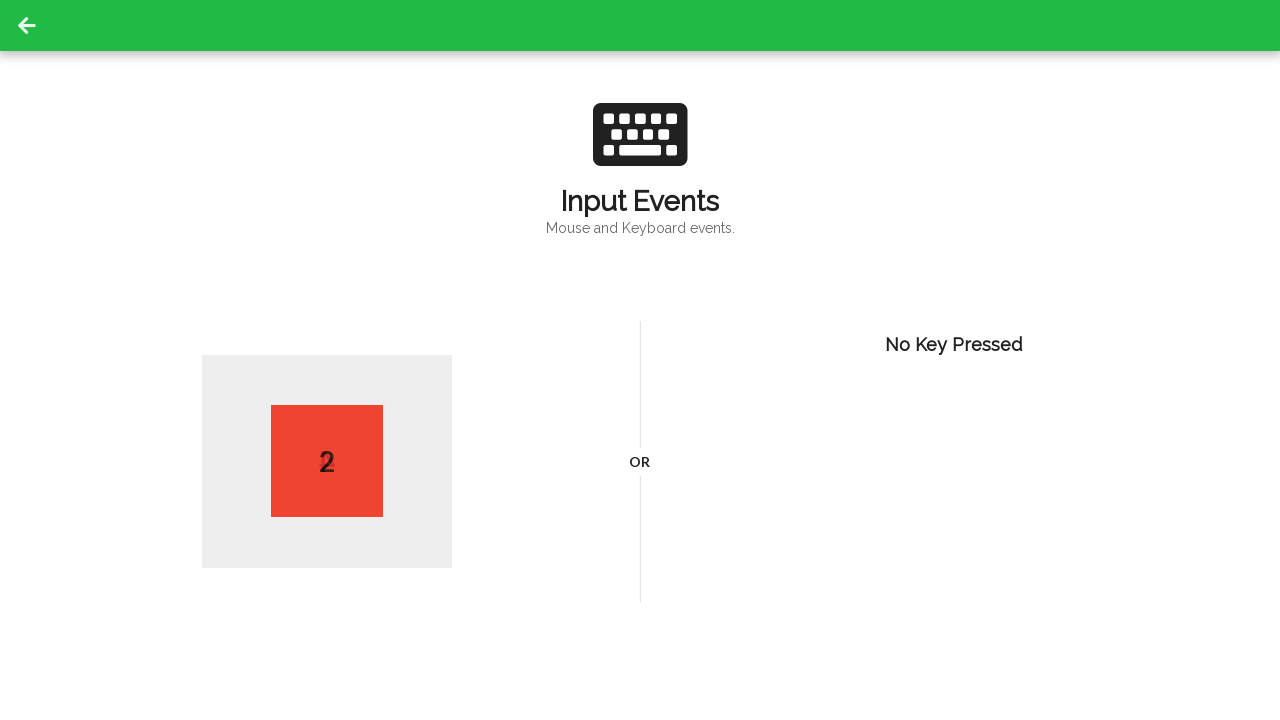

Verified active element exists after left click
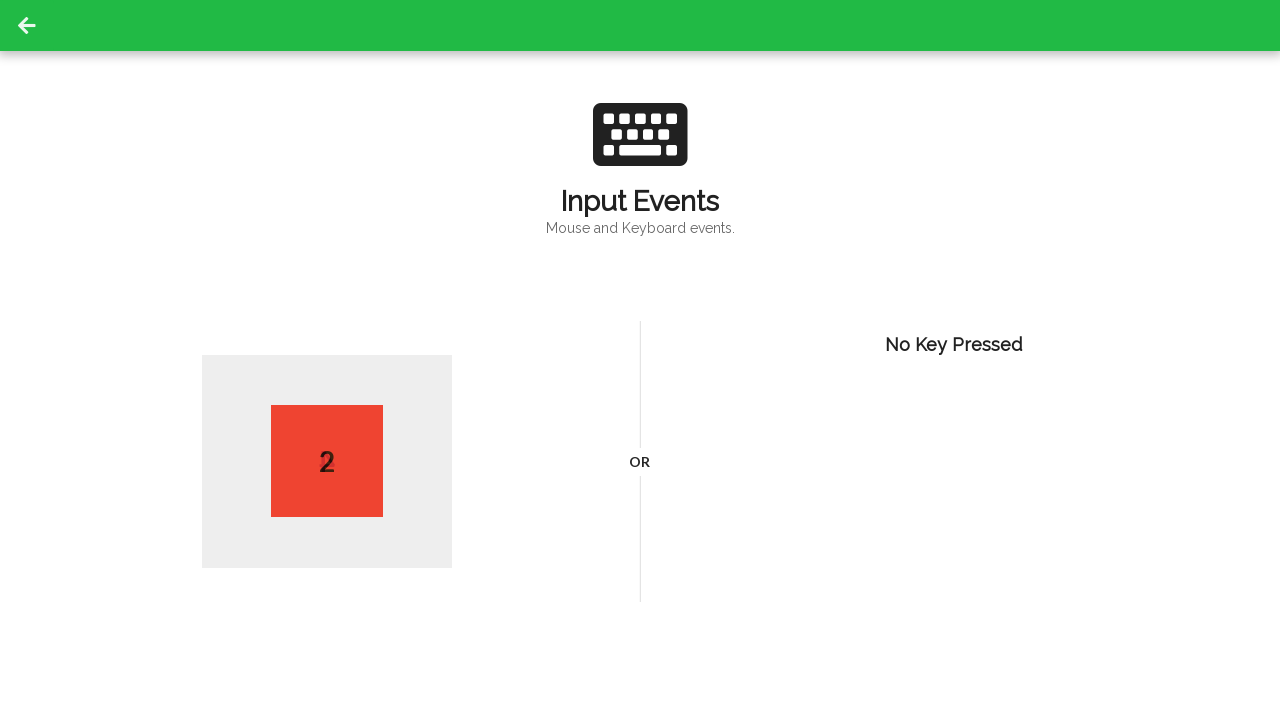

Performed double click on the page at (640, 360) on body
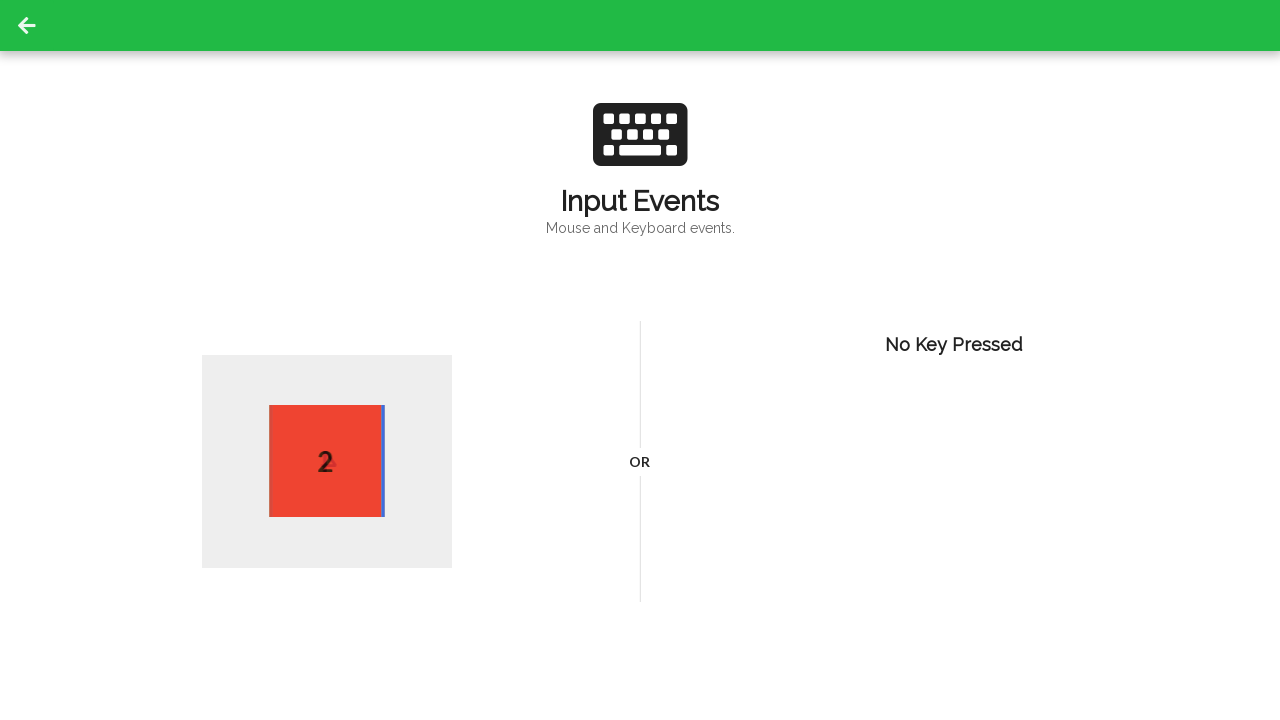

Waited 1000ms after double click
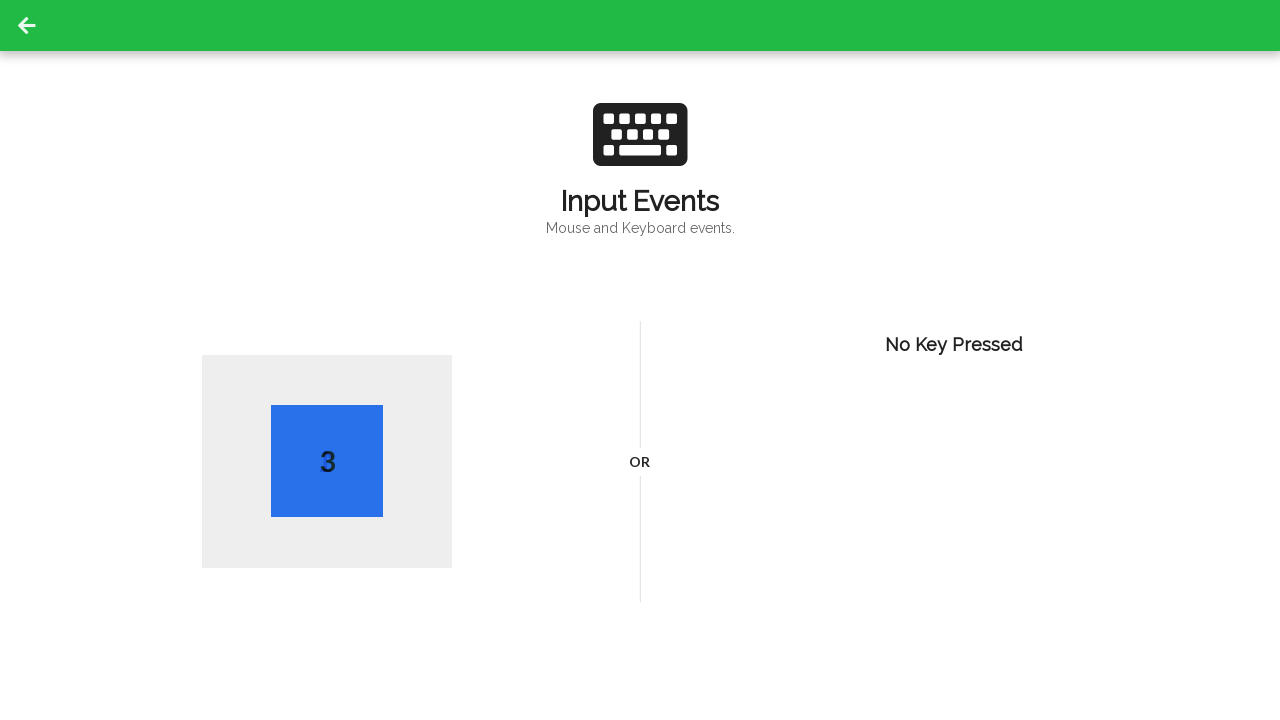

Verified active element exists after double click
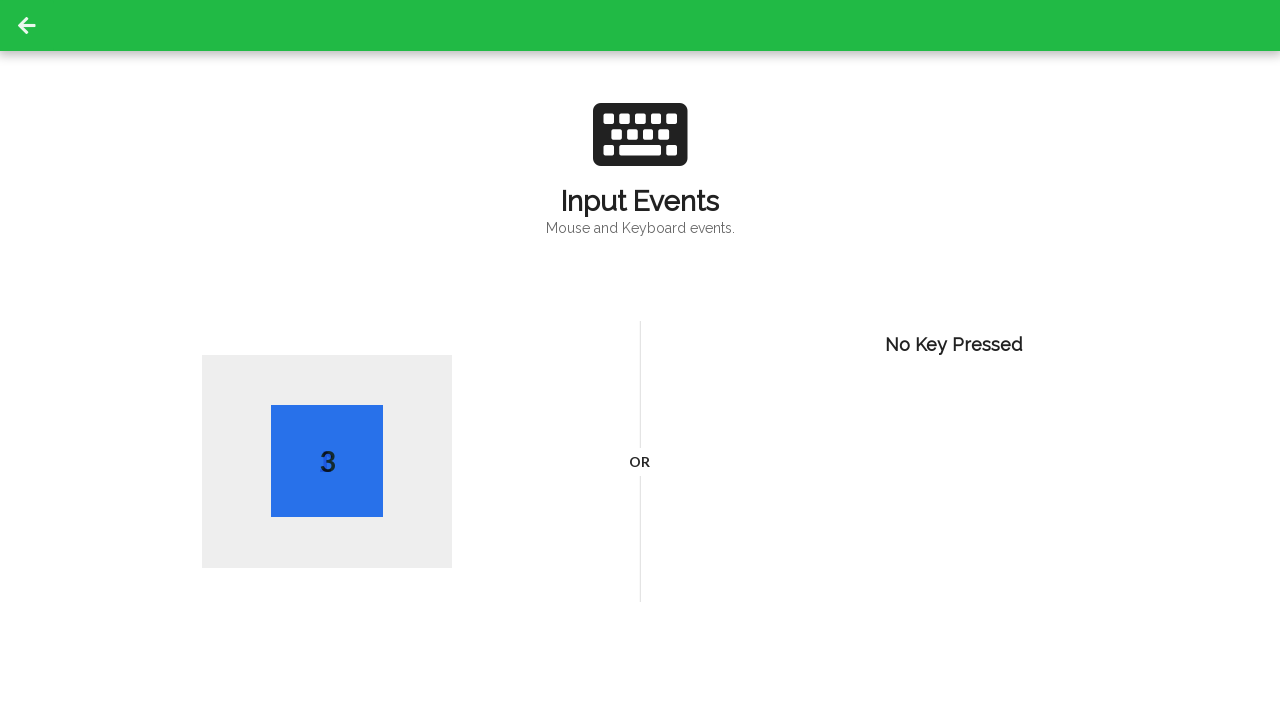

Performed right click (context click) on the page at (640, 360) on body
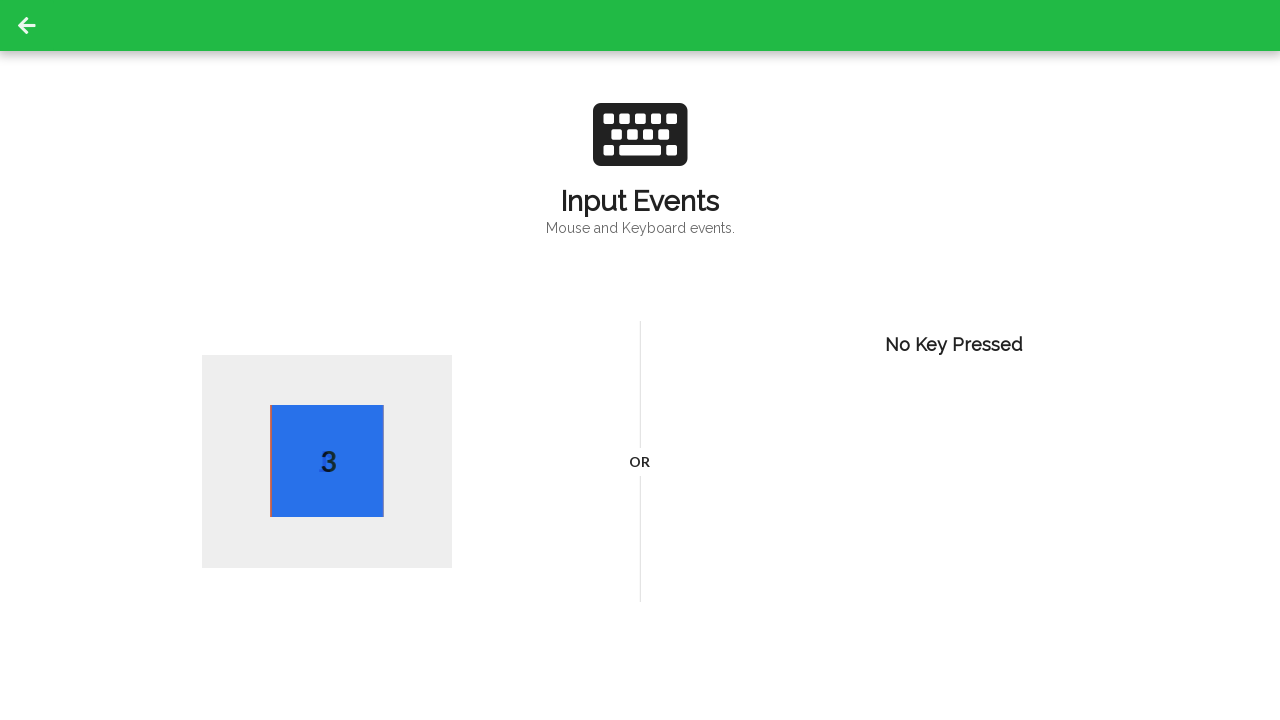

Waited 1000ms after right click
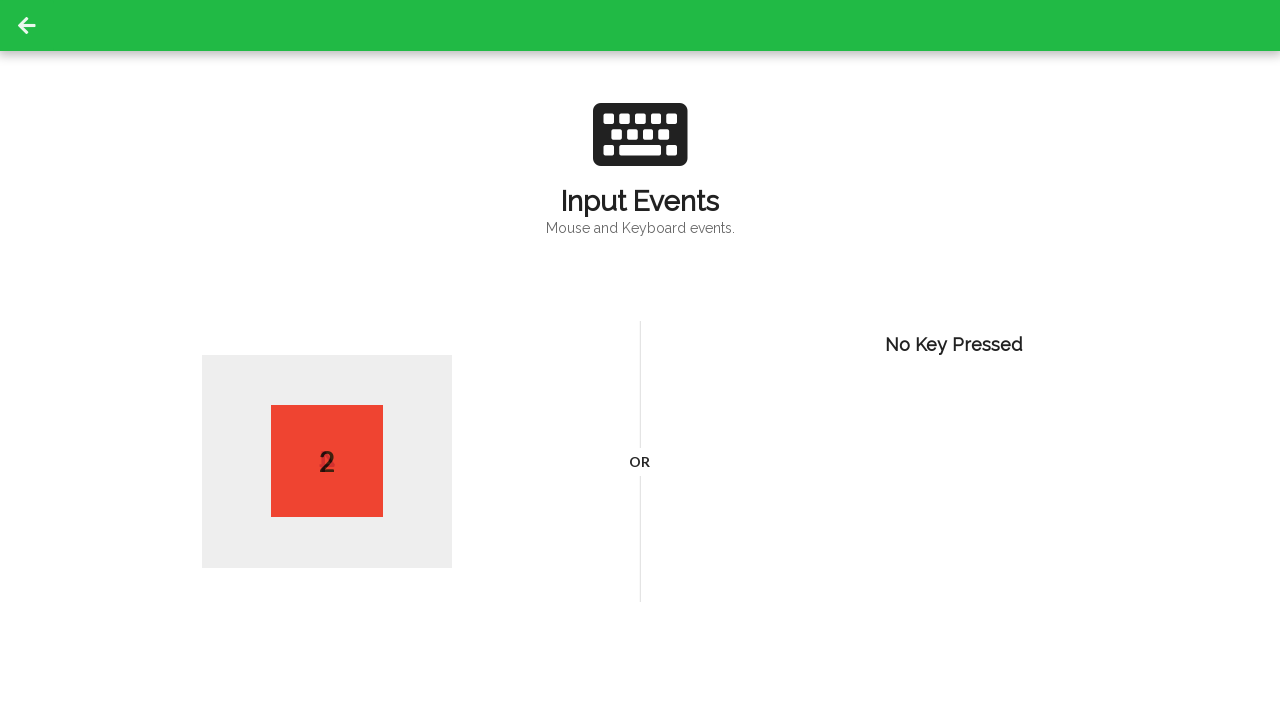

Verified active element exists after right click
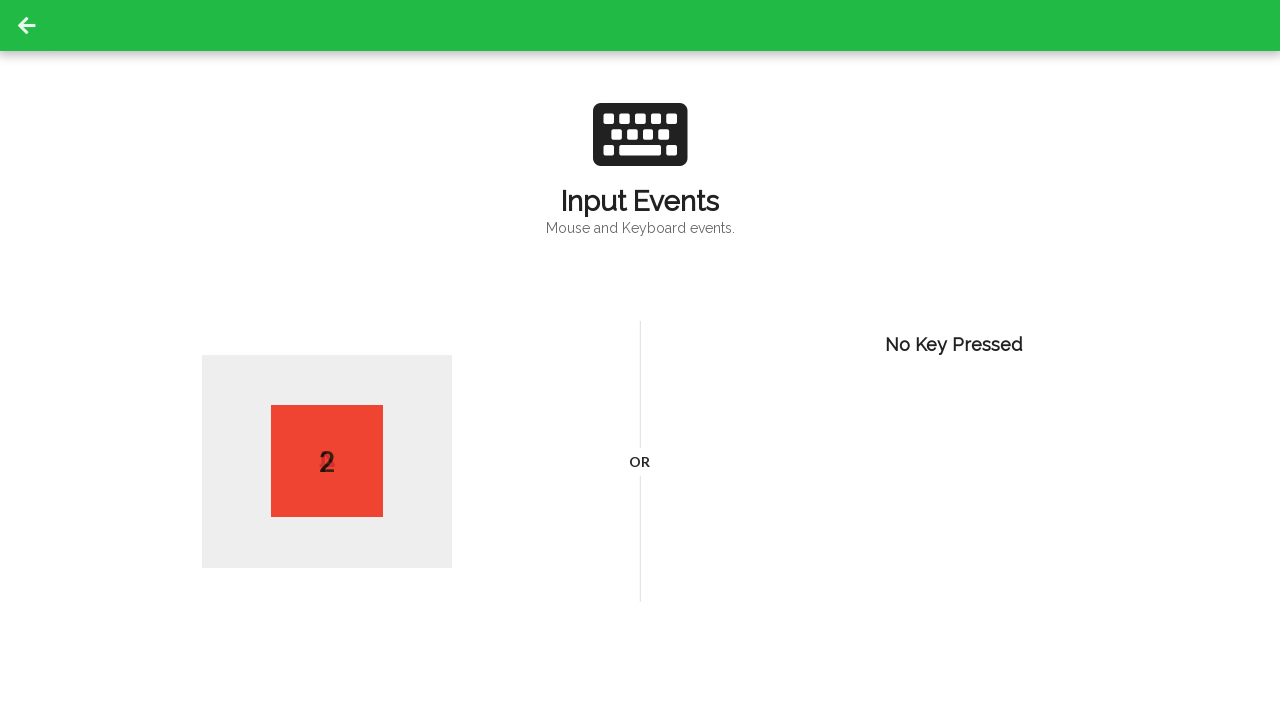

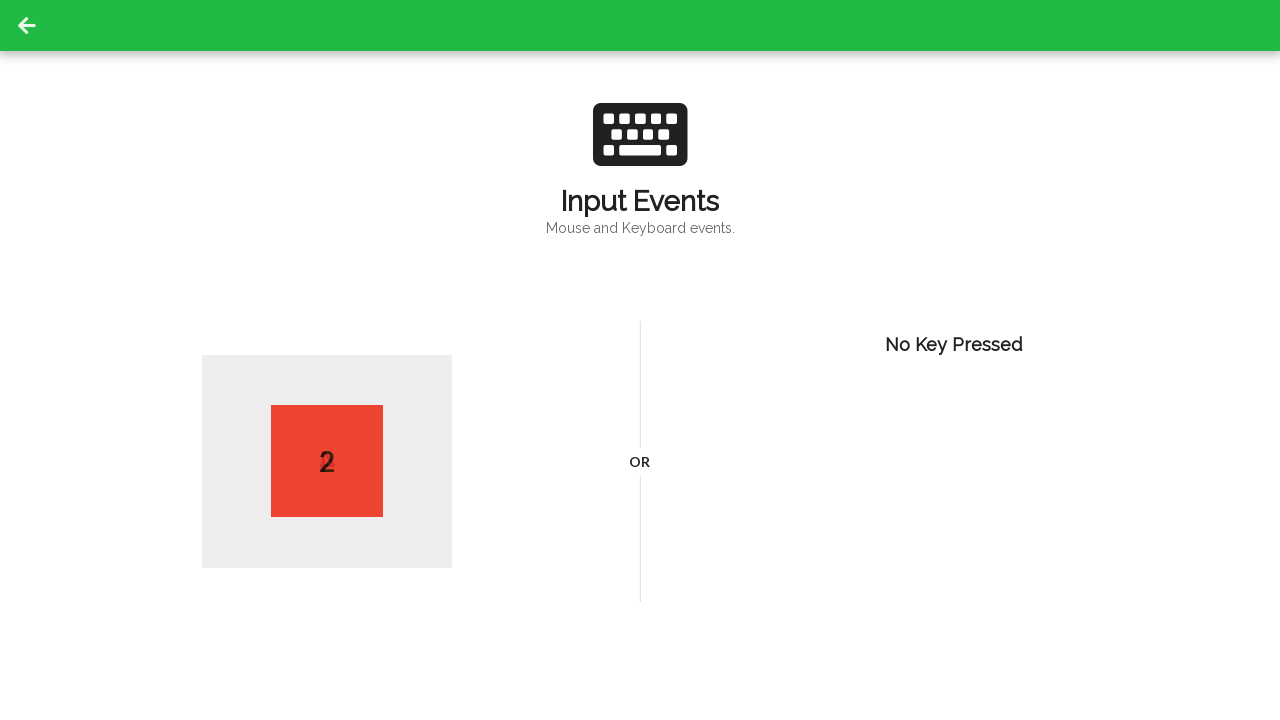